Tests passenger selection dropdown by incrementing adult, child, and infant counts multiple times and then closing the dropdown

Starting URL: https://rahulshettyacademy.com/dropdownsPractise/

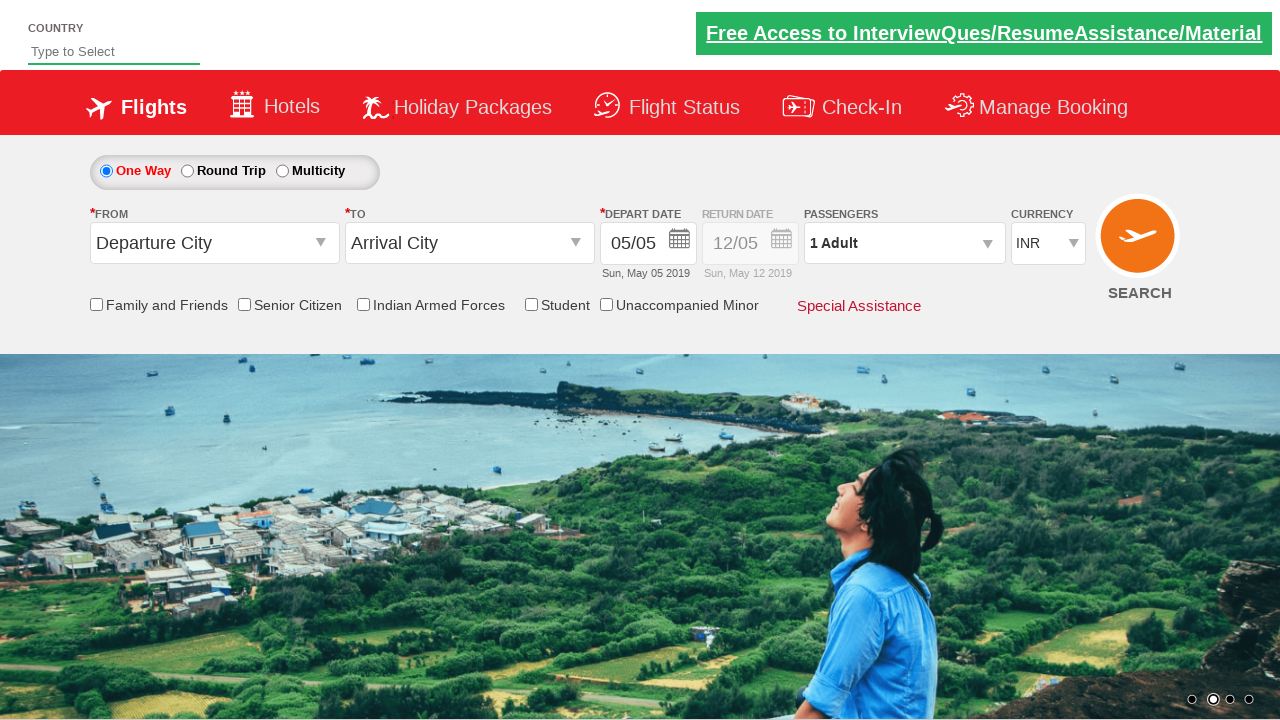

Opened passenger info dropdown at (904, 243) on #divpaxinfo
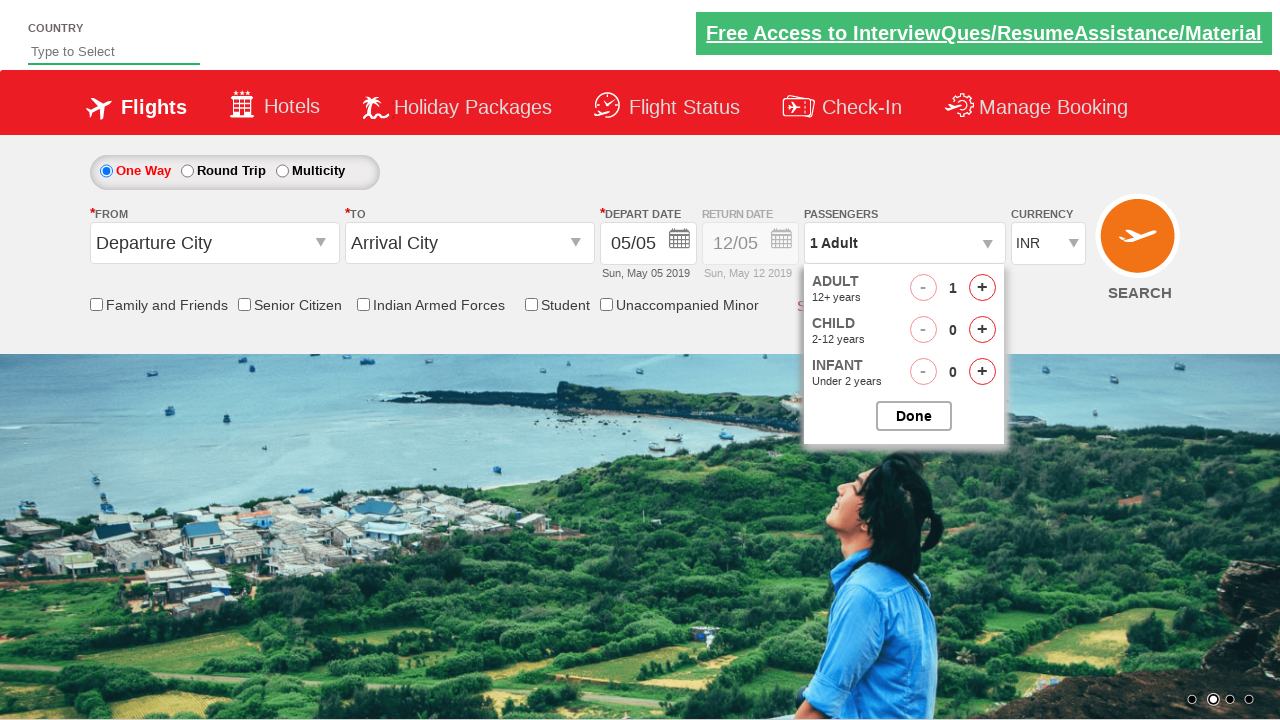

Waited for dropdown to fully open
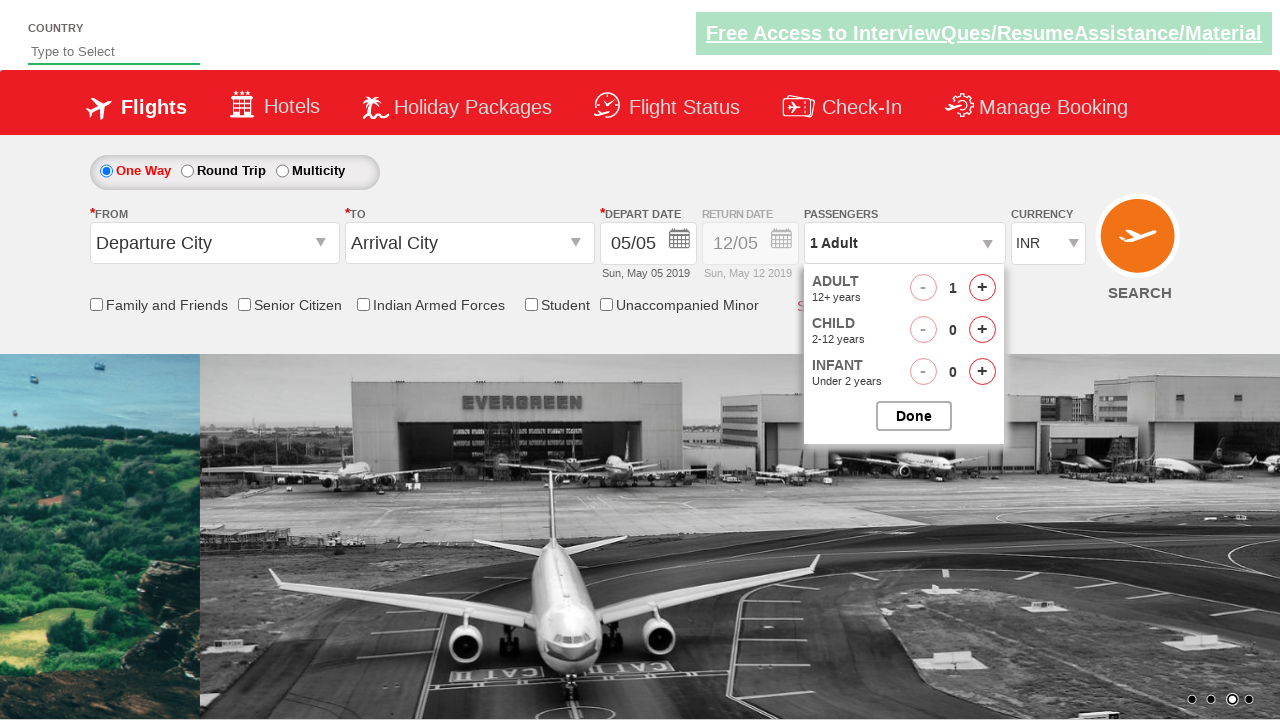

Incremented adult count (iteration 1/3) at (982, 288) on #hrefIncAdt
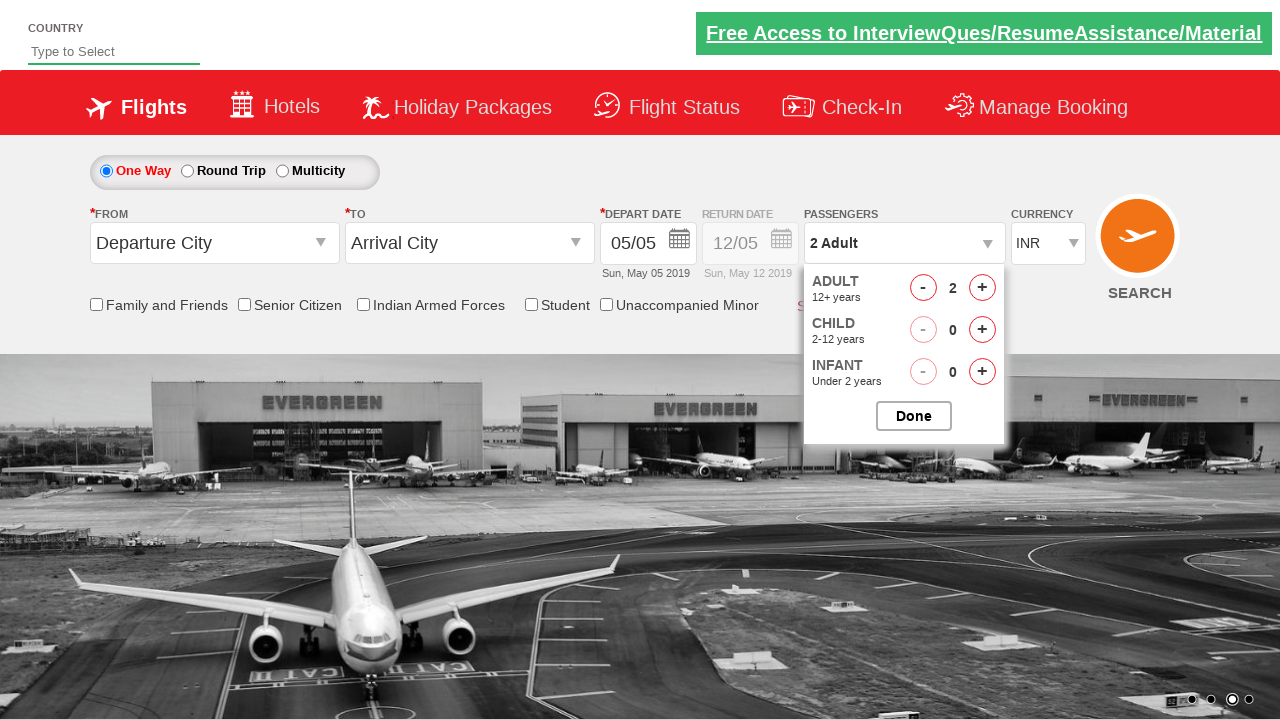

Incremented child count (iteration 1/3) at (982, 330) on #hrefIncChd
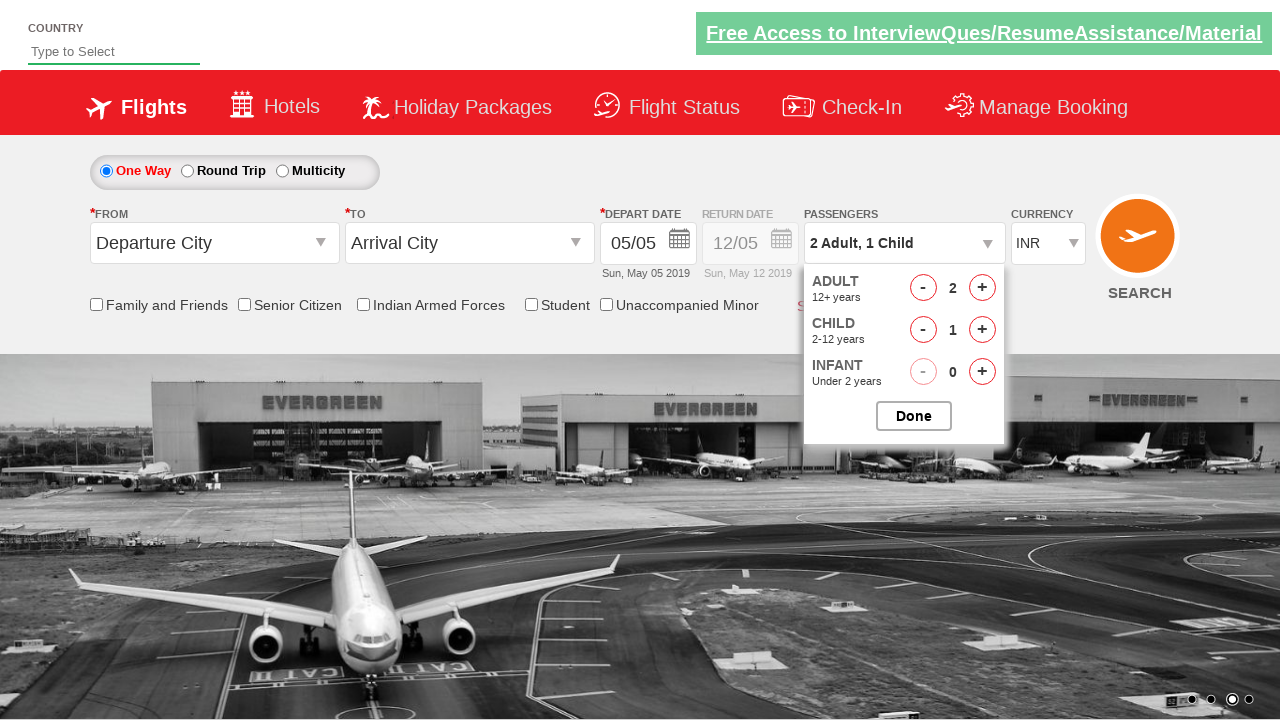

Incremented infant count (iteration 1/3) at (982, 372) on #hrefIncInf
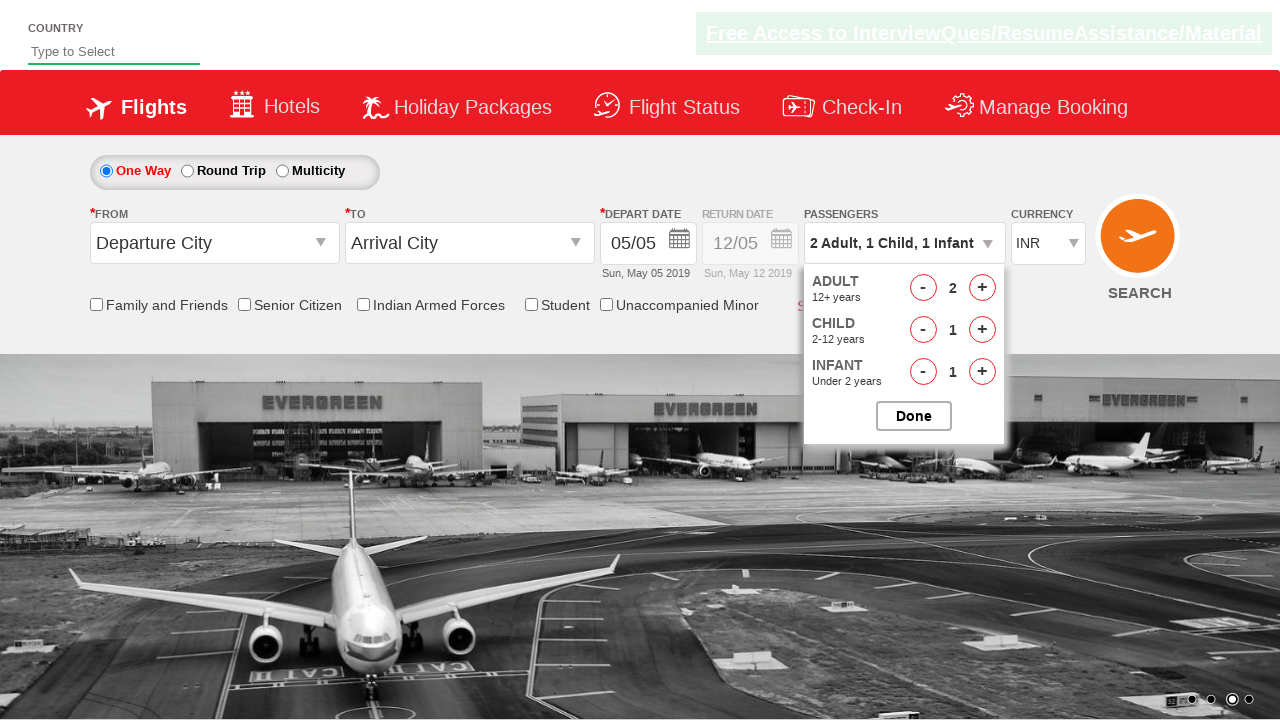

Incremented adult count (iteration 2/3) at (982, 288) on #hrefIncAdt
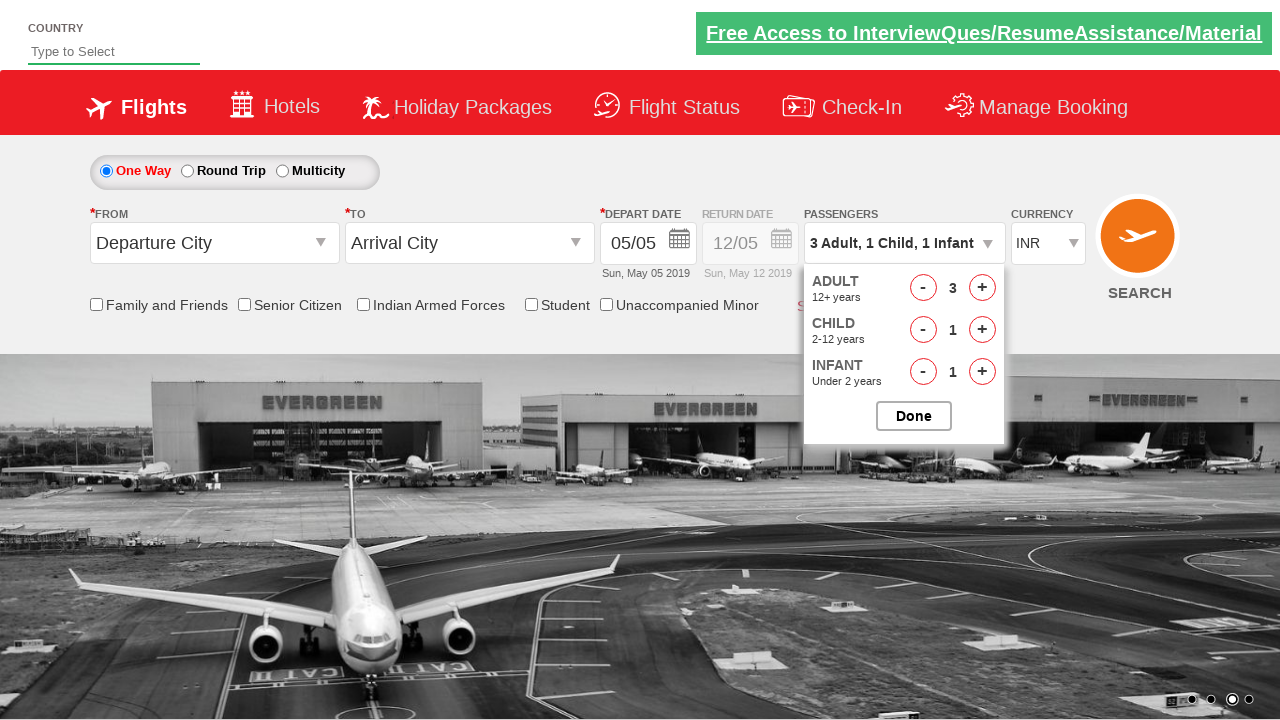

Incremented child count (iteration 2/3) at (982, 330) on #hrefIncChd
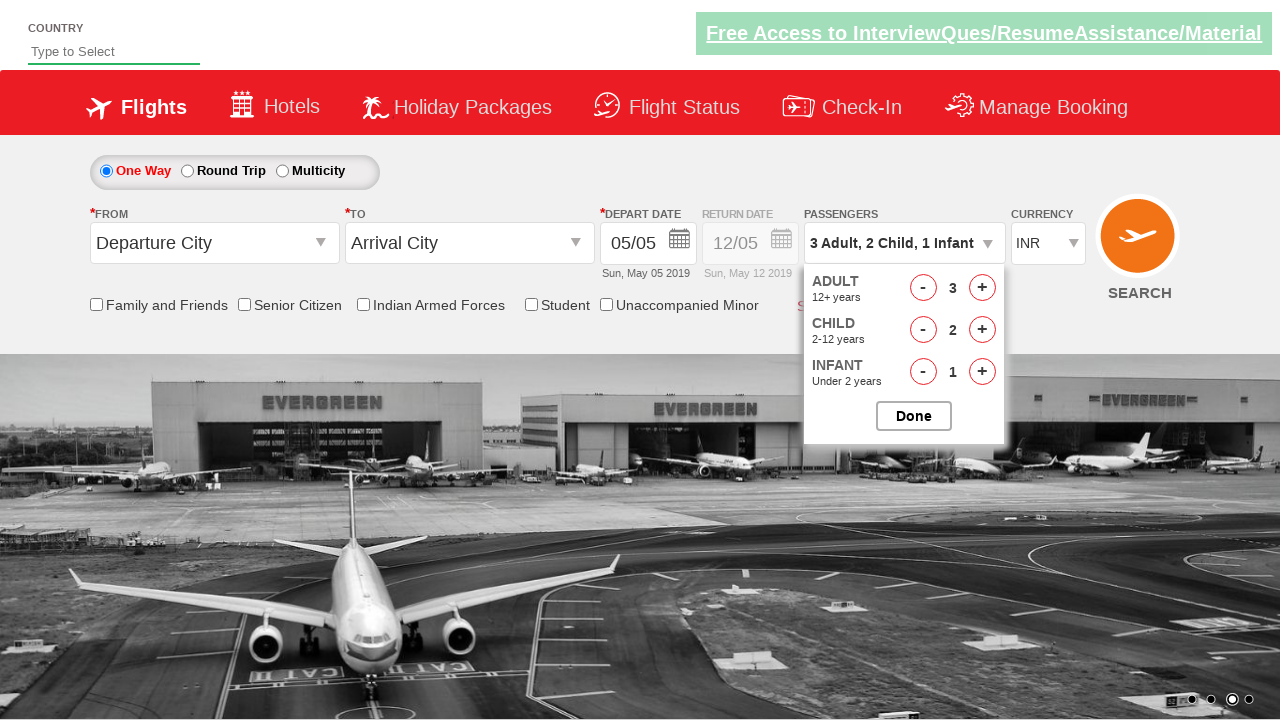

Incremented infant count (iteration 2/3) at (982, 372) on #hrefIncInf
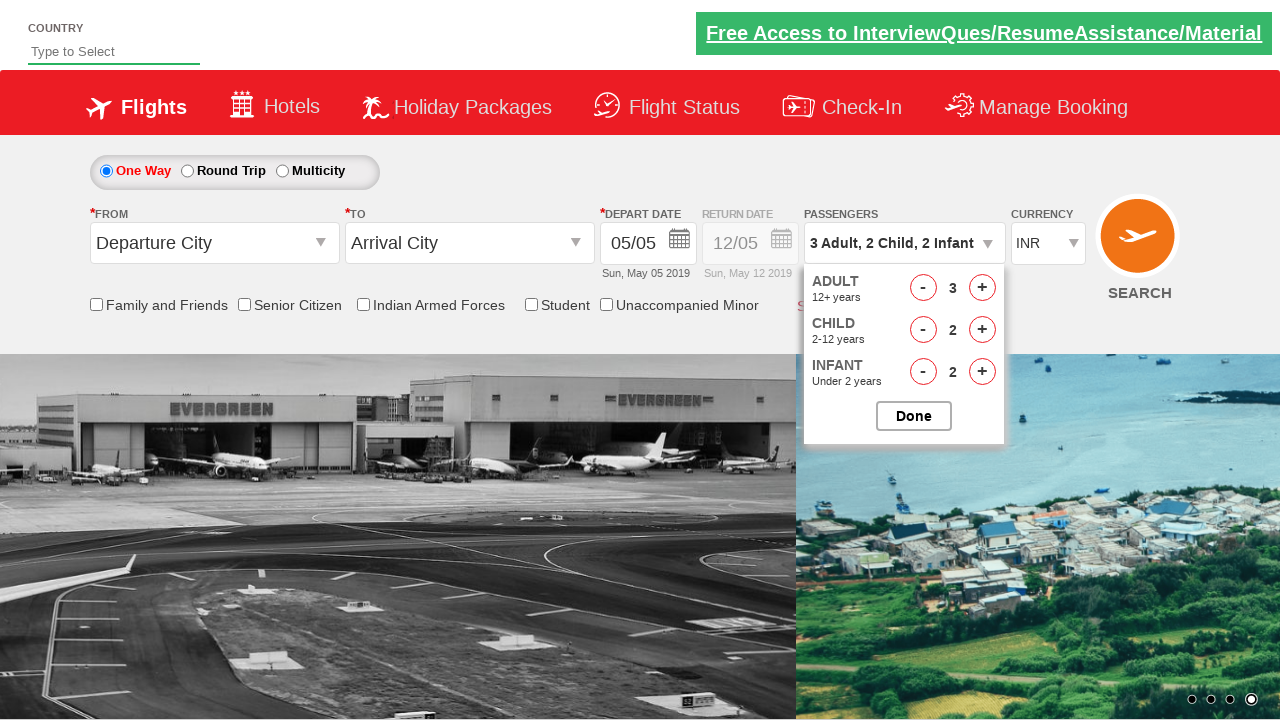

Incremented adult count (iteration 3/3) at (982, 288) on #hrefIncAdt
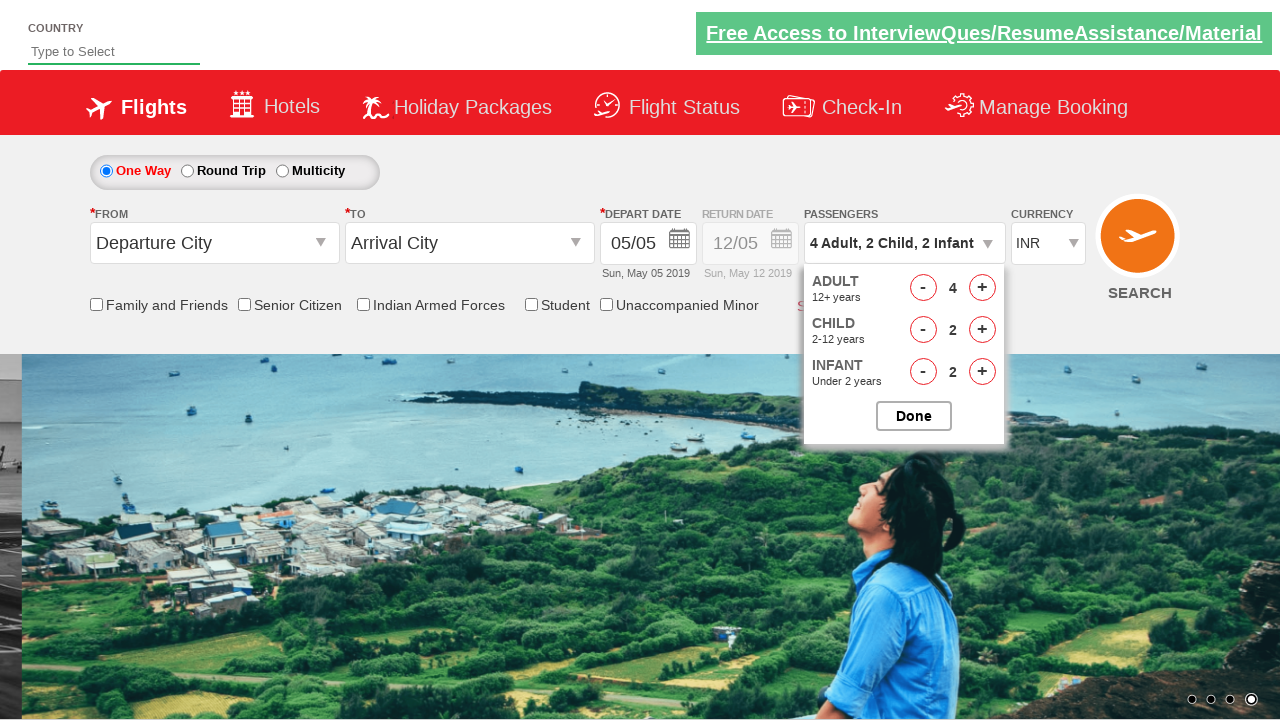

Incremented child count (iteration 3/3) at (982, 330) on #hrefIncChd
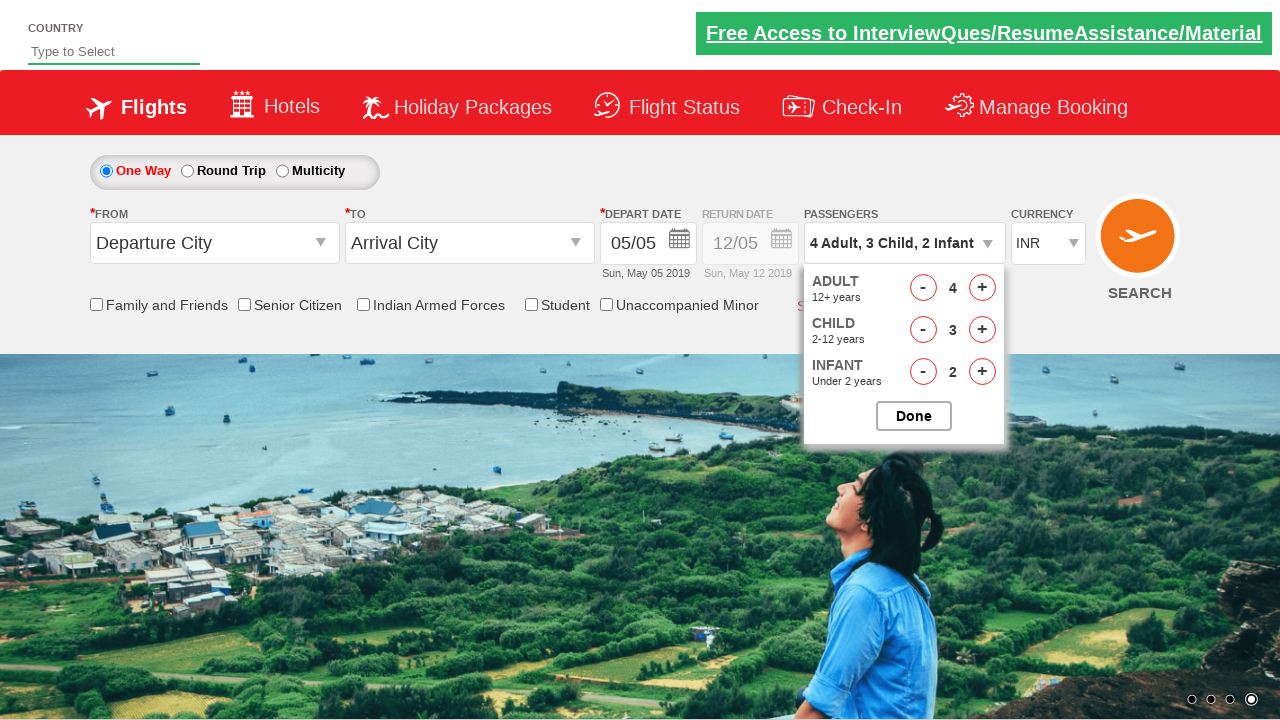

Incremented infant count (iteration 3/3) at (982, 372) on #hrefIncInf
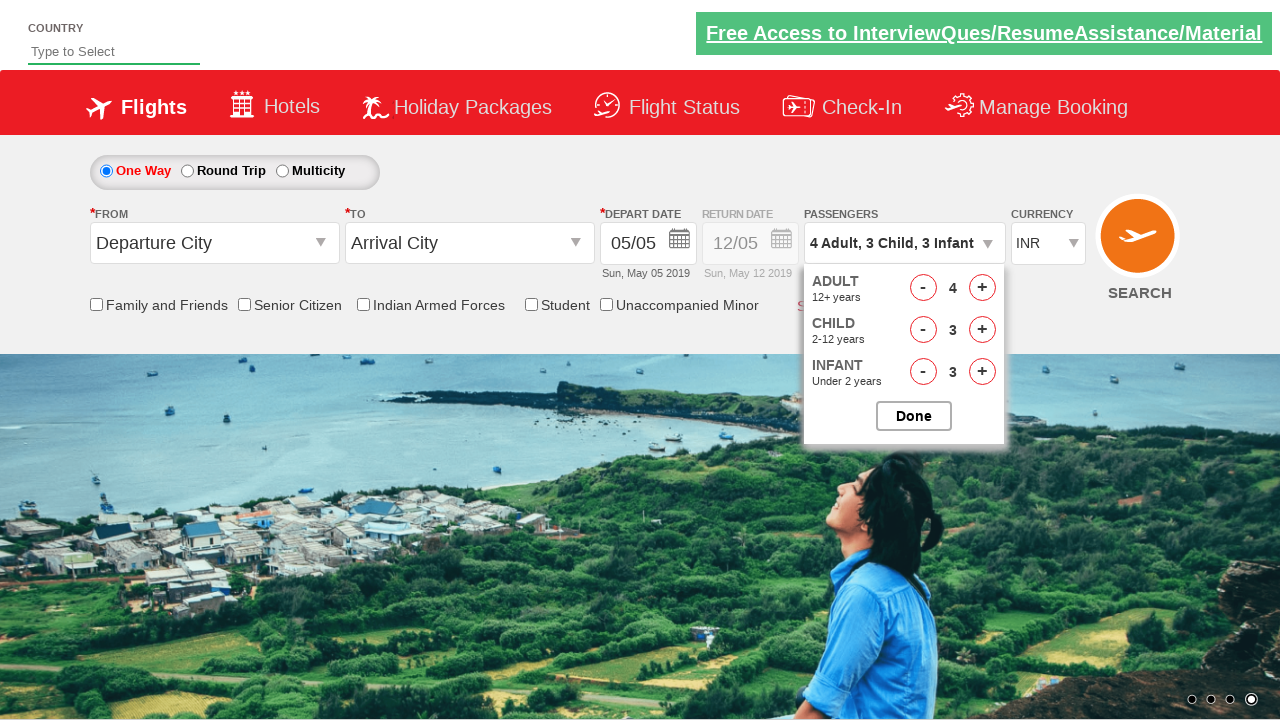

Closed passenger selection dropdown at (914, 416) on #btnclosepaxoption
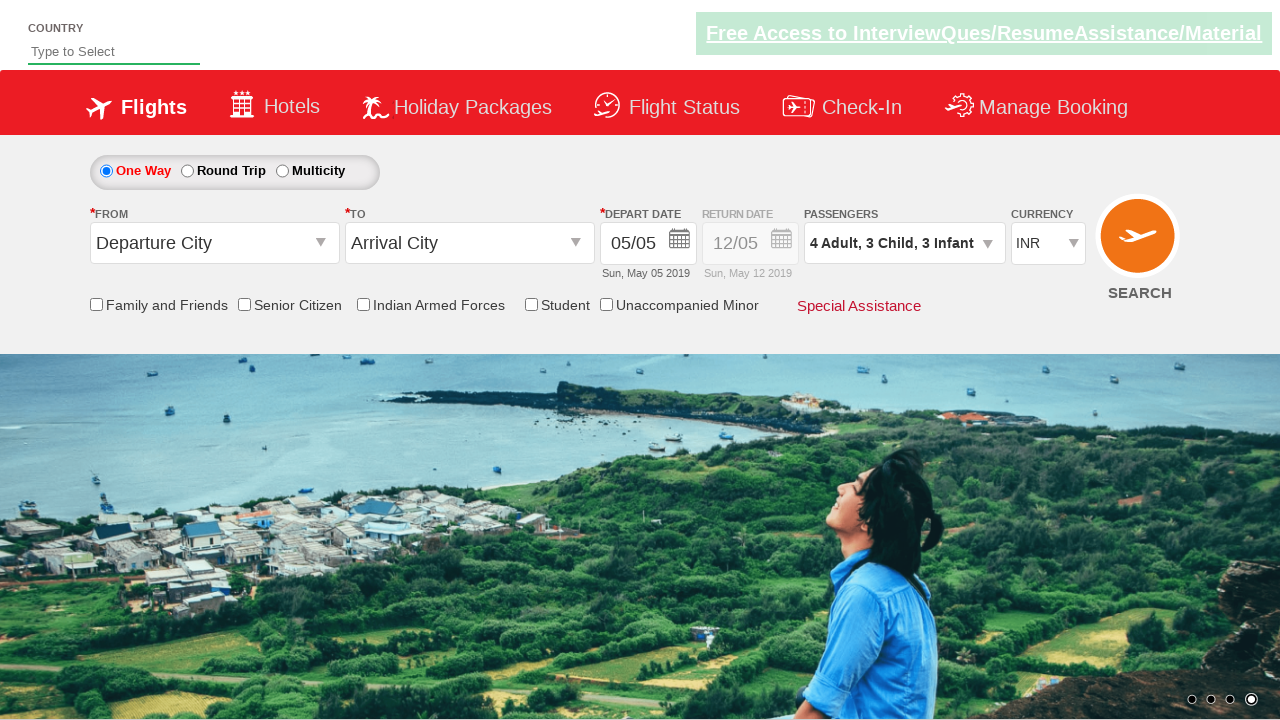

Retrieved passenger info: 4 Adult, 3 Child, 3 Infant
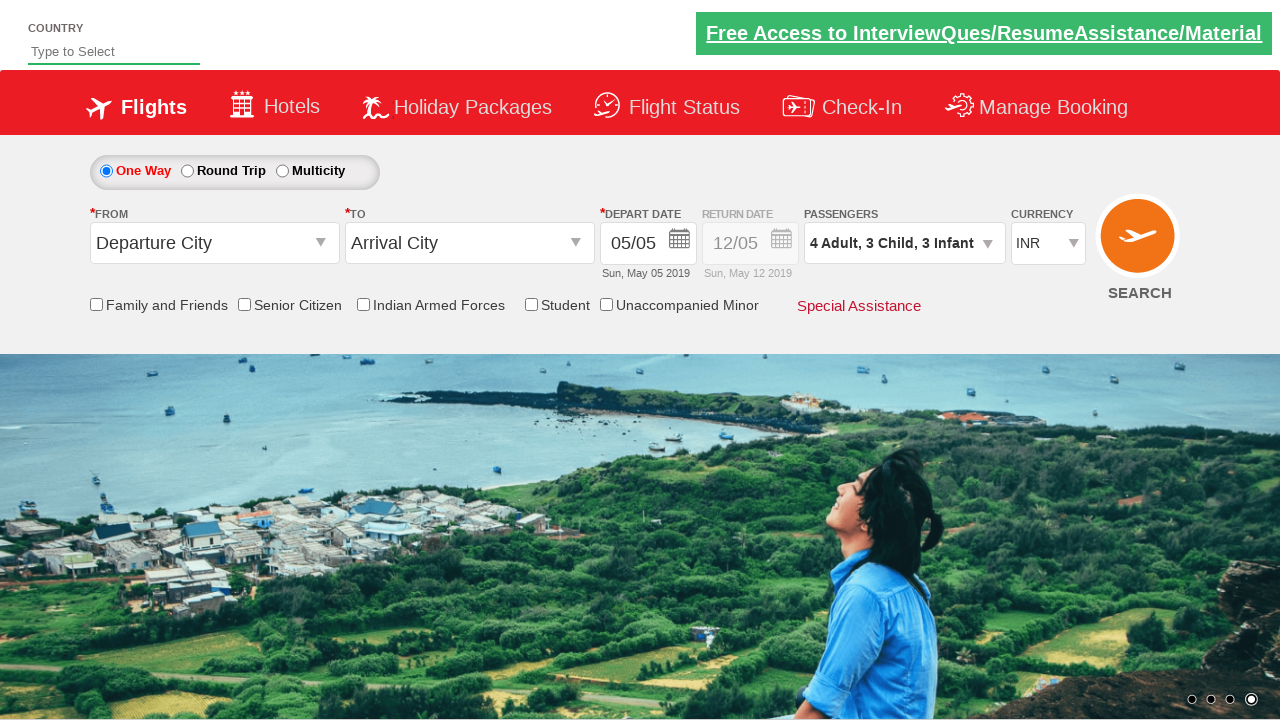

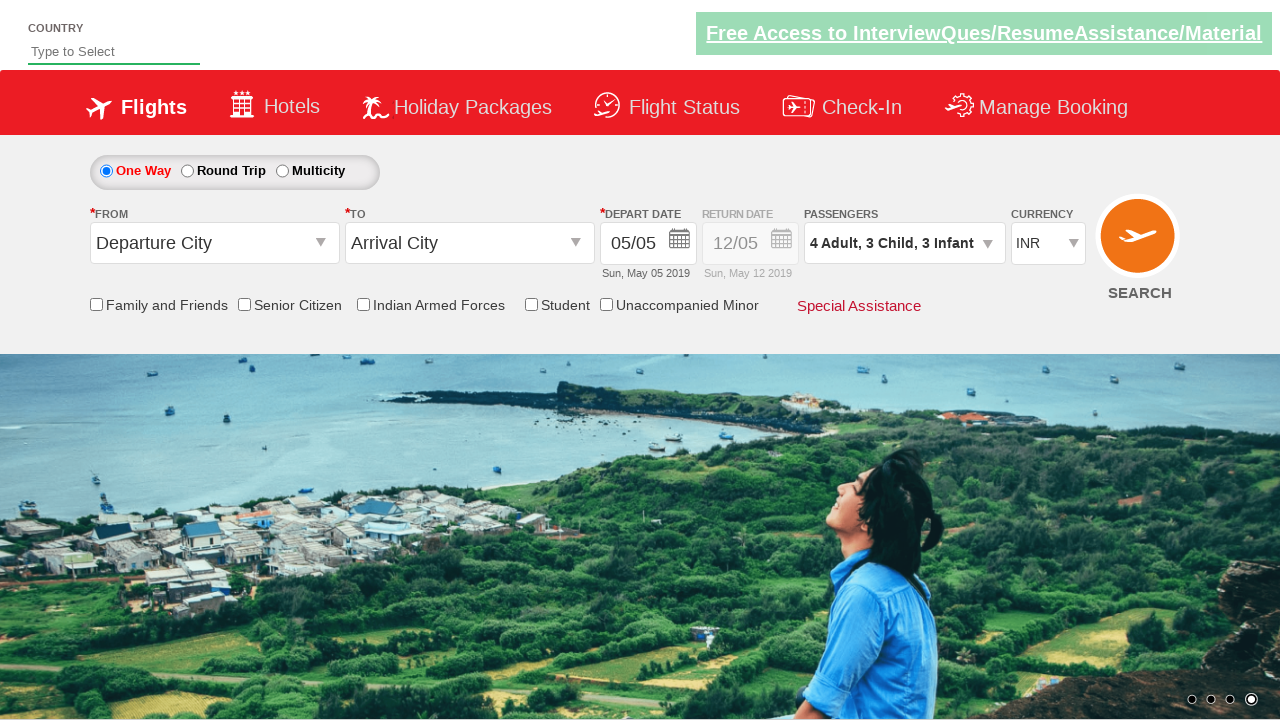